Automates playing a color-matching game by clicking the play button and then repeatedly clicking on span elements within the game box

Starting URL: http://game.ioxapp.com/color/

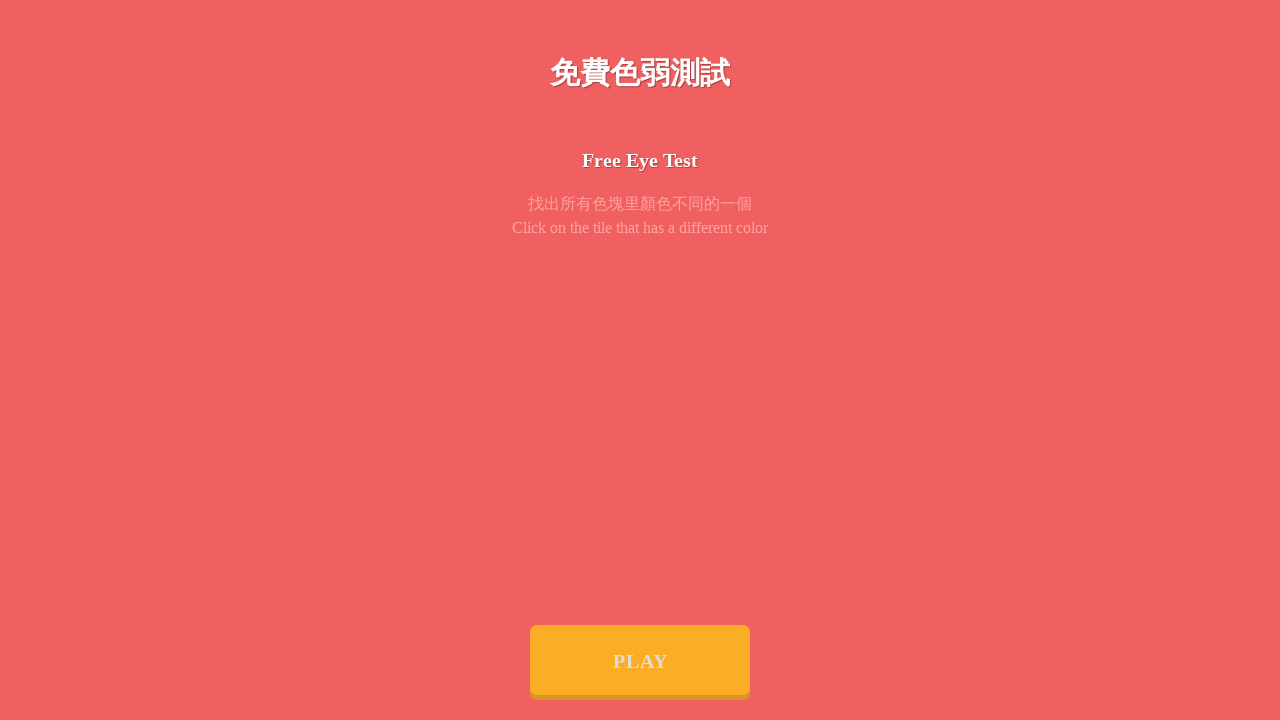

Clicked play button to start the color game at (640, 660) on .play-btn
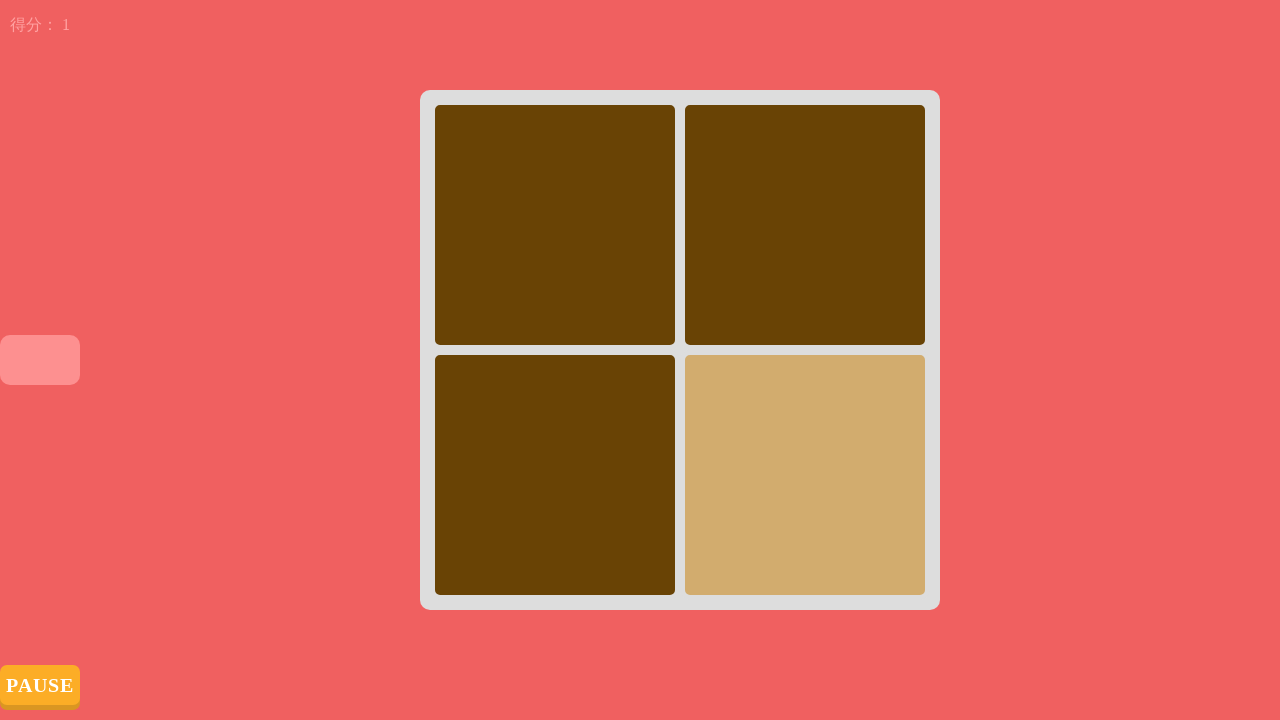

Game box appeared on screen
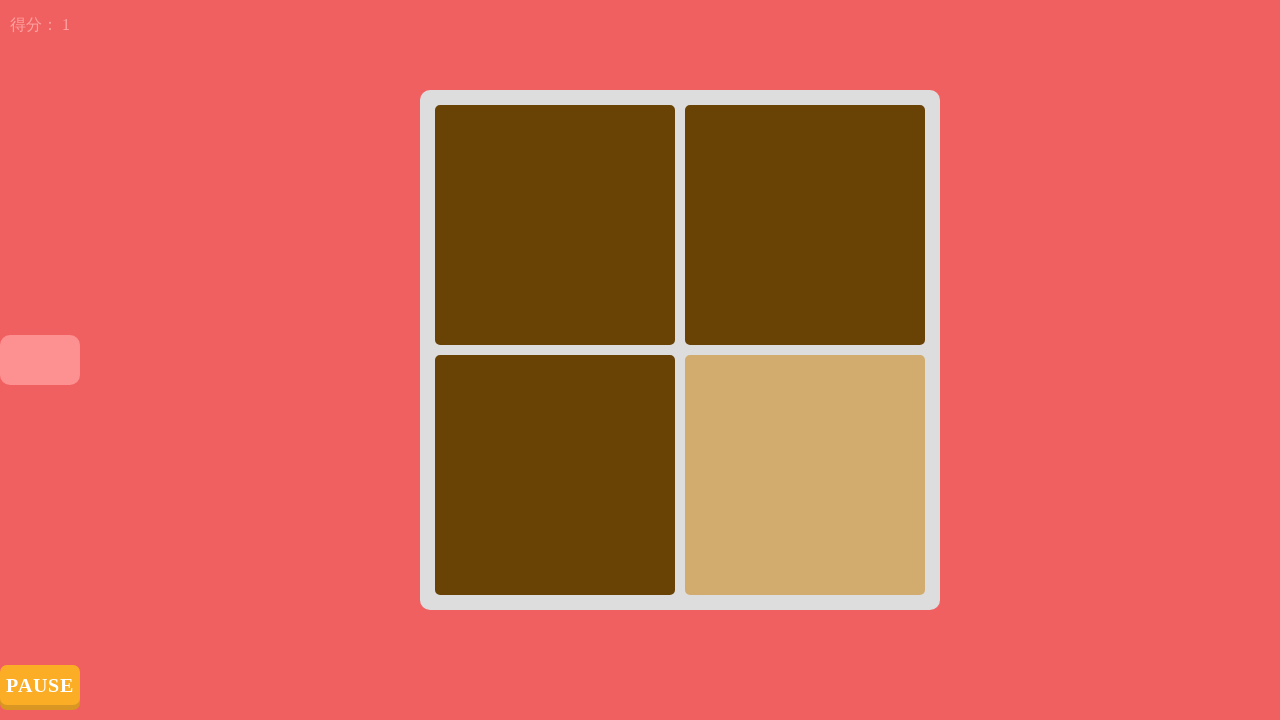

Located 4 span elements in game box
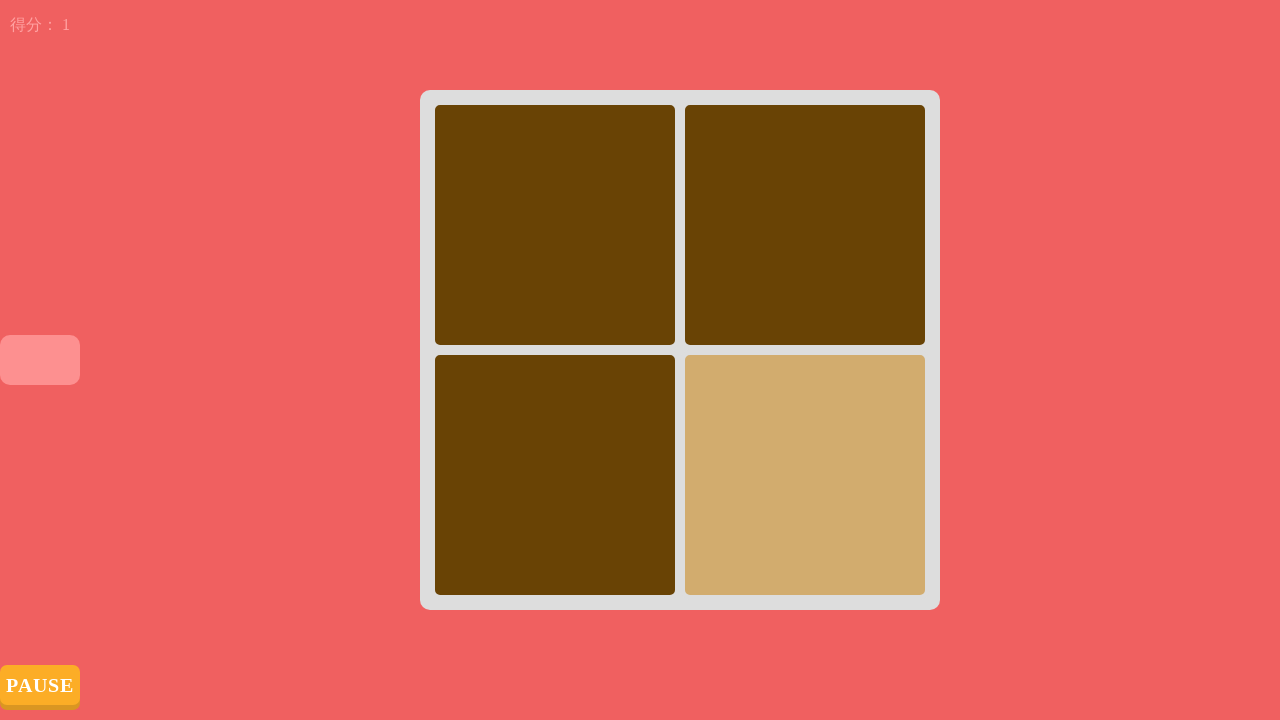

Clicked on span element 1 in game box at (555, 225) on #box span >> nth=0
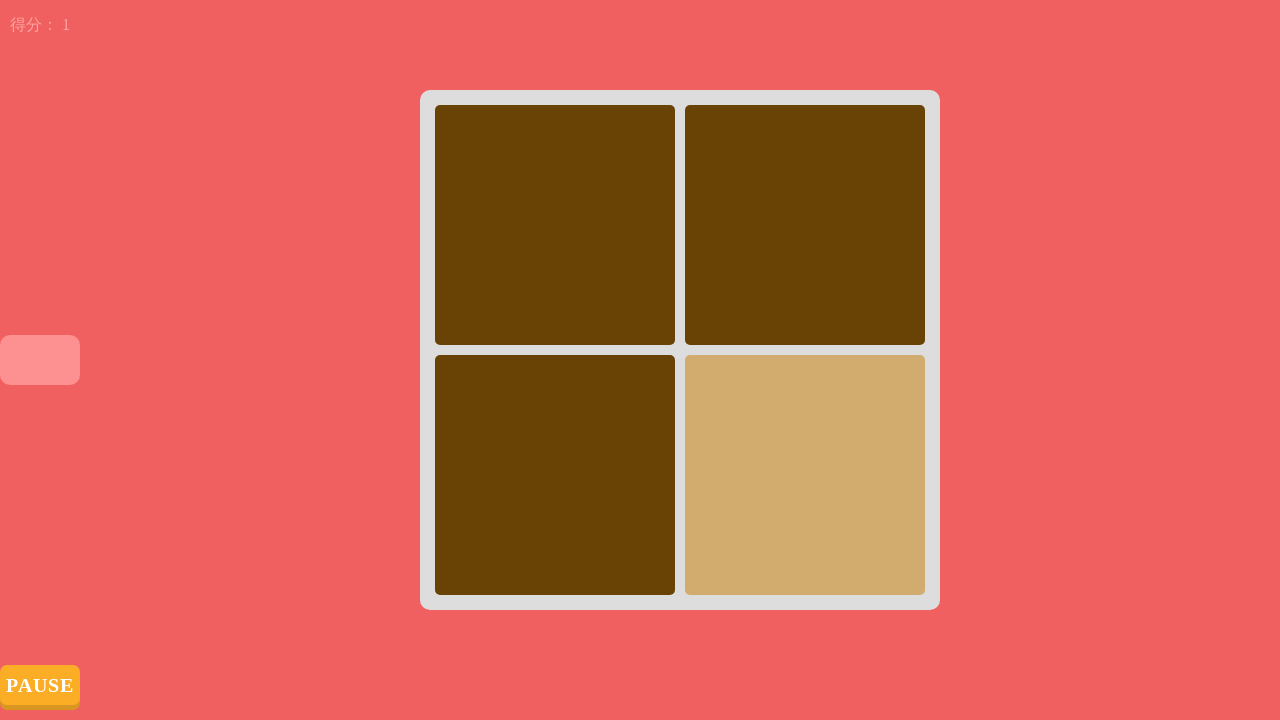

Clicked on span element 2 in game box at (805, 225) on #box span >> nth=1
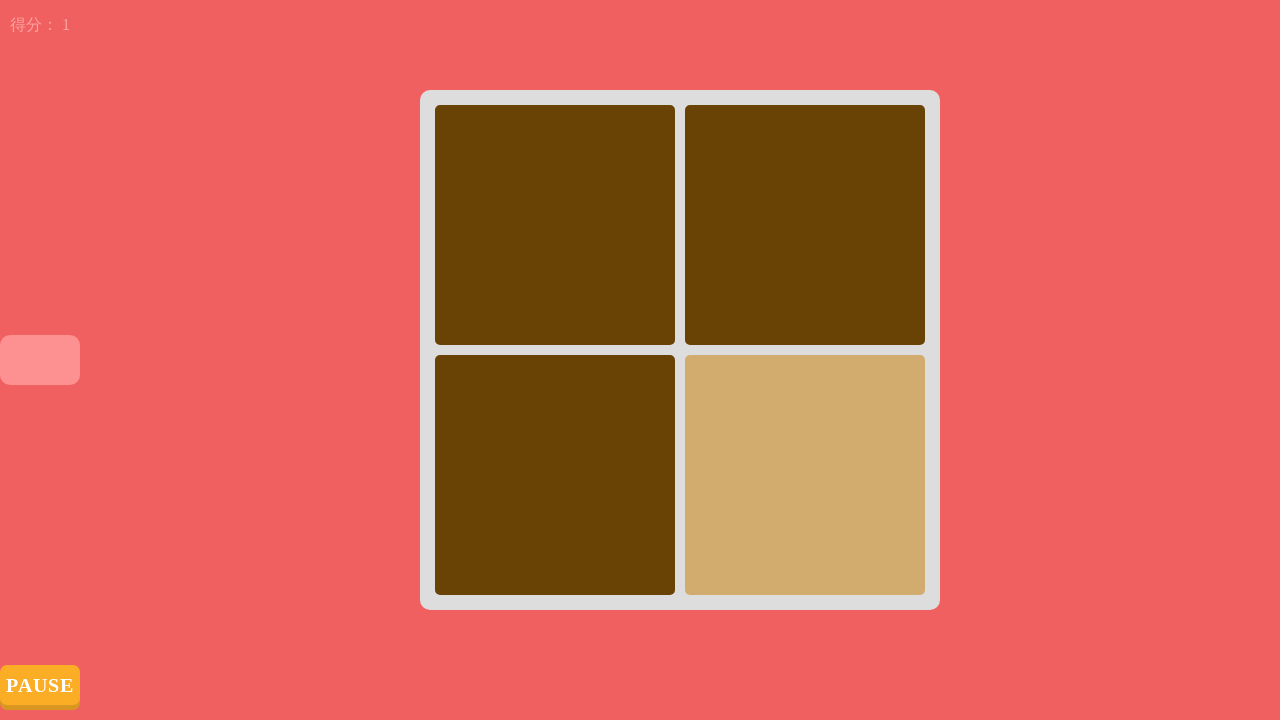

Clicked on span element 3 in game box at (555, 475) on #box span >> nth=2
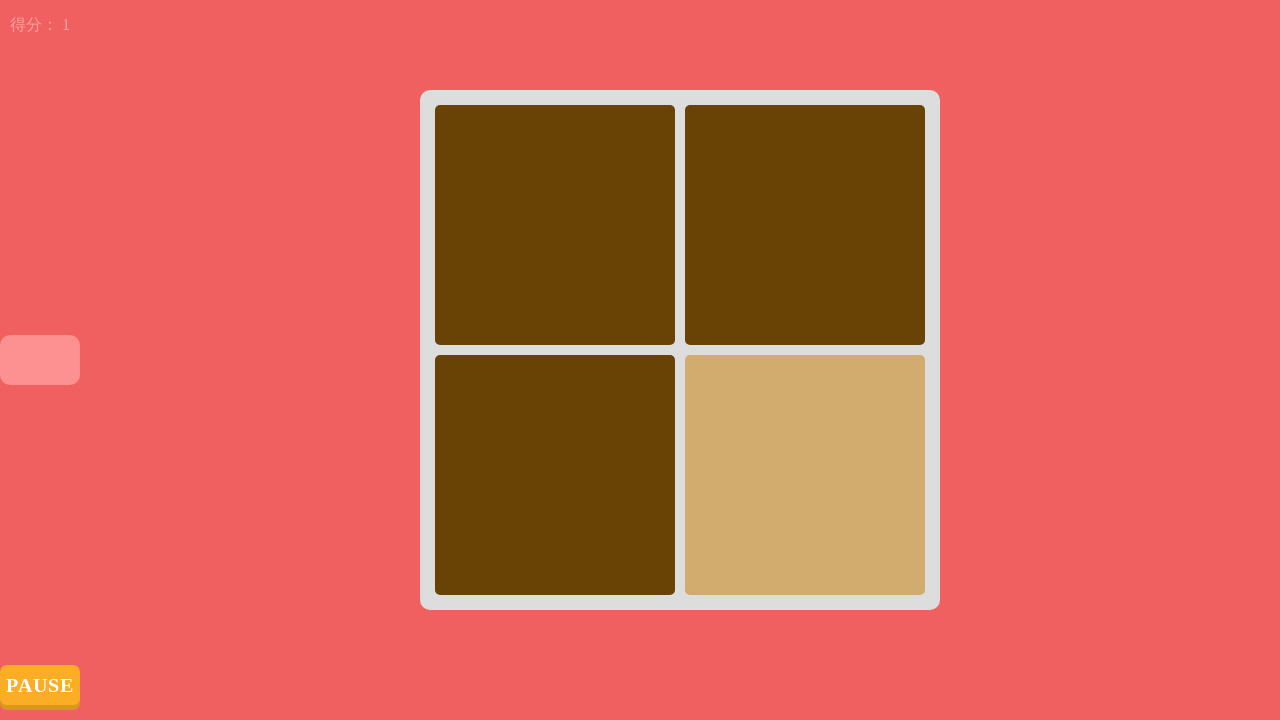

Clicked on span element 4 in game box at (805, 475) on #box span >> nth=3
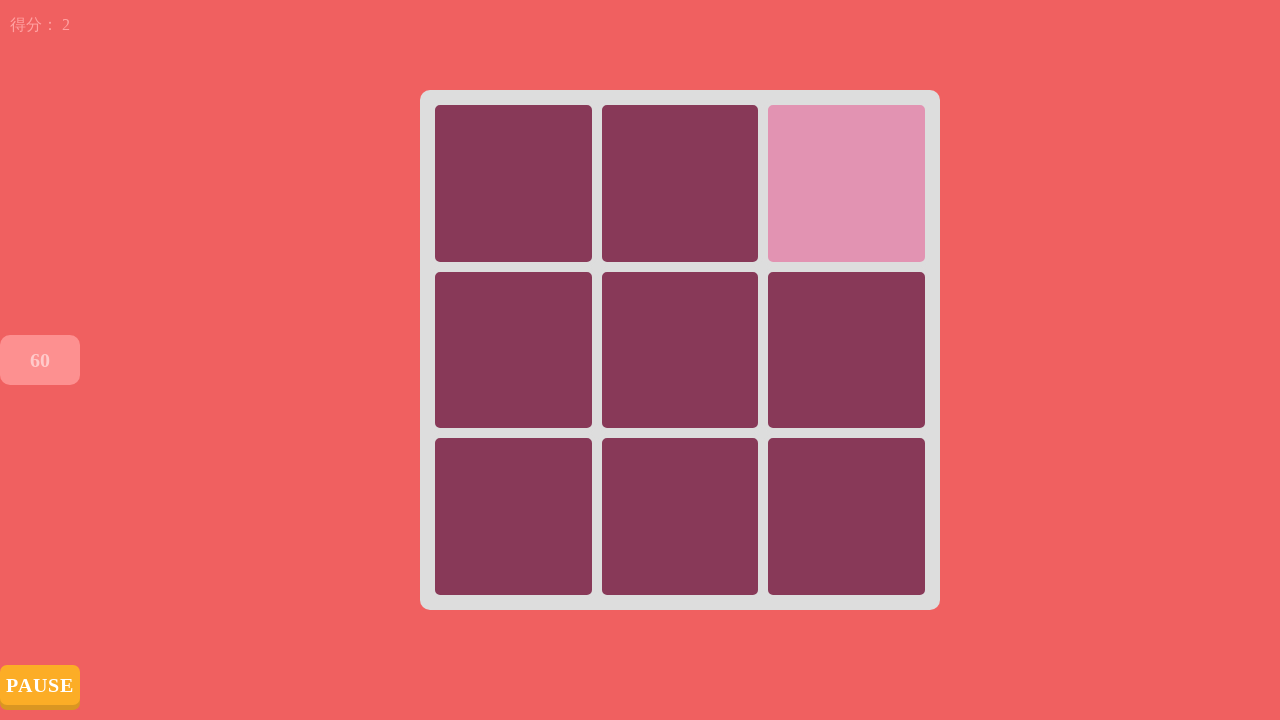

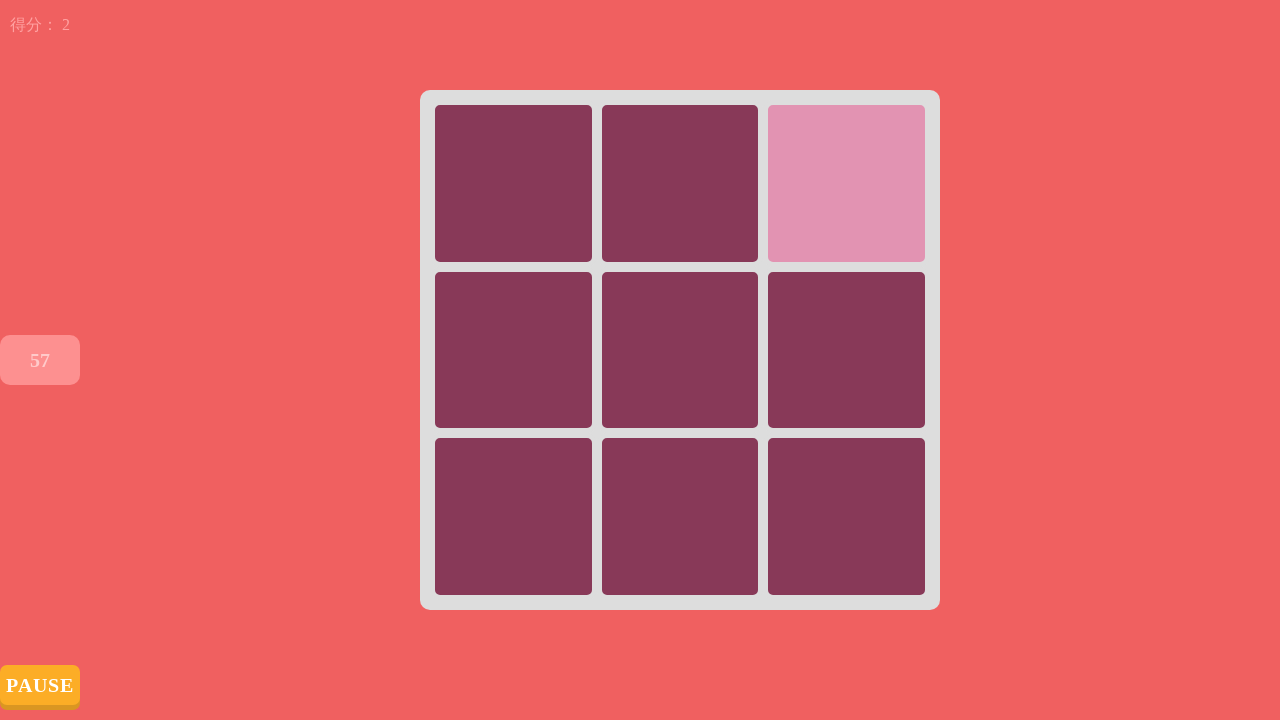